Tests filtering to display only completed items

Starting URL: https://demo.playwright.dev/todomvc

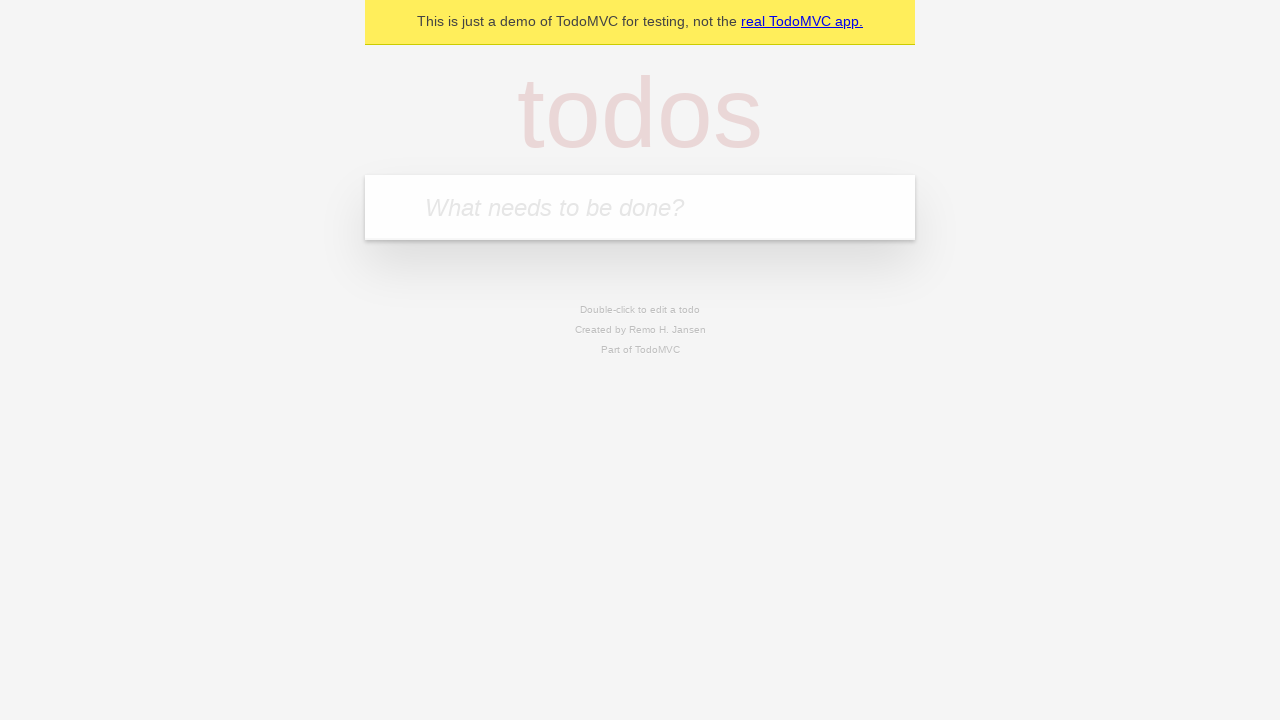

Filled first todo input with 'buy some cheese' on .new-todo
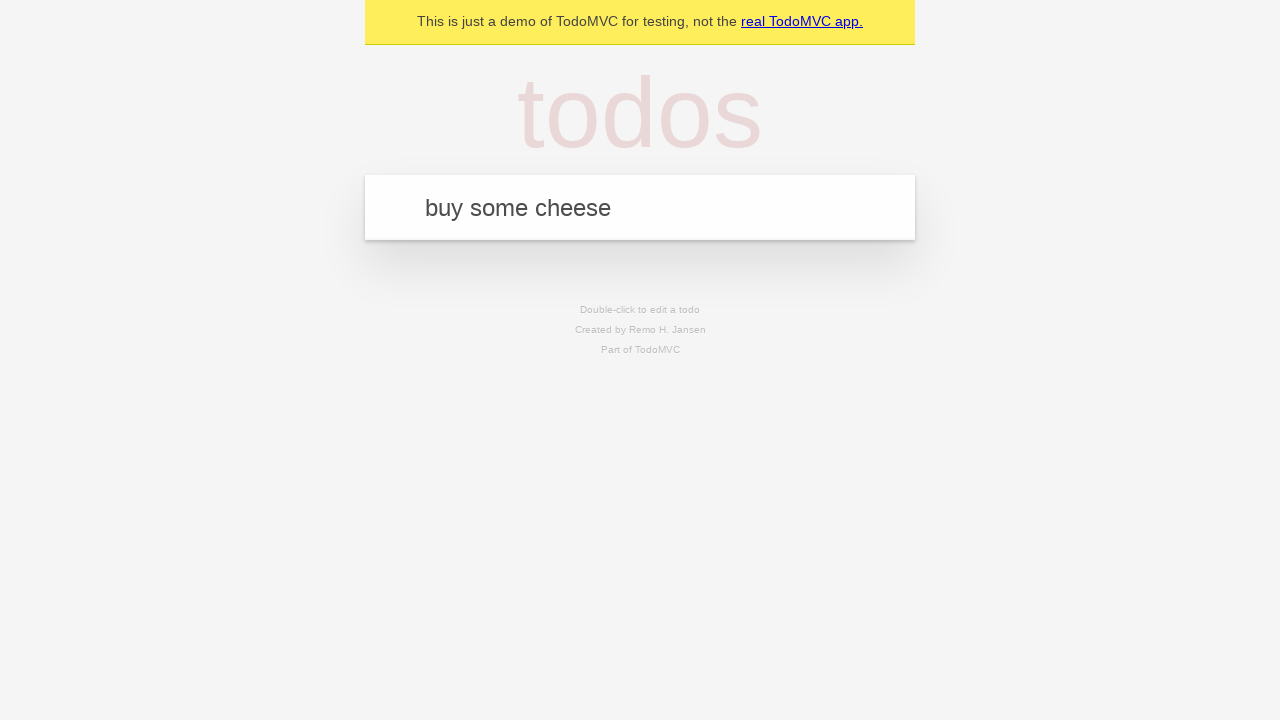

Pressed Enter to add first todo on .new-todo
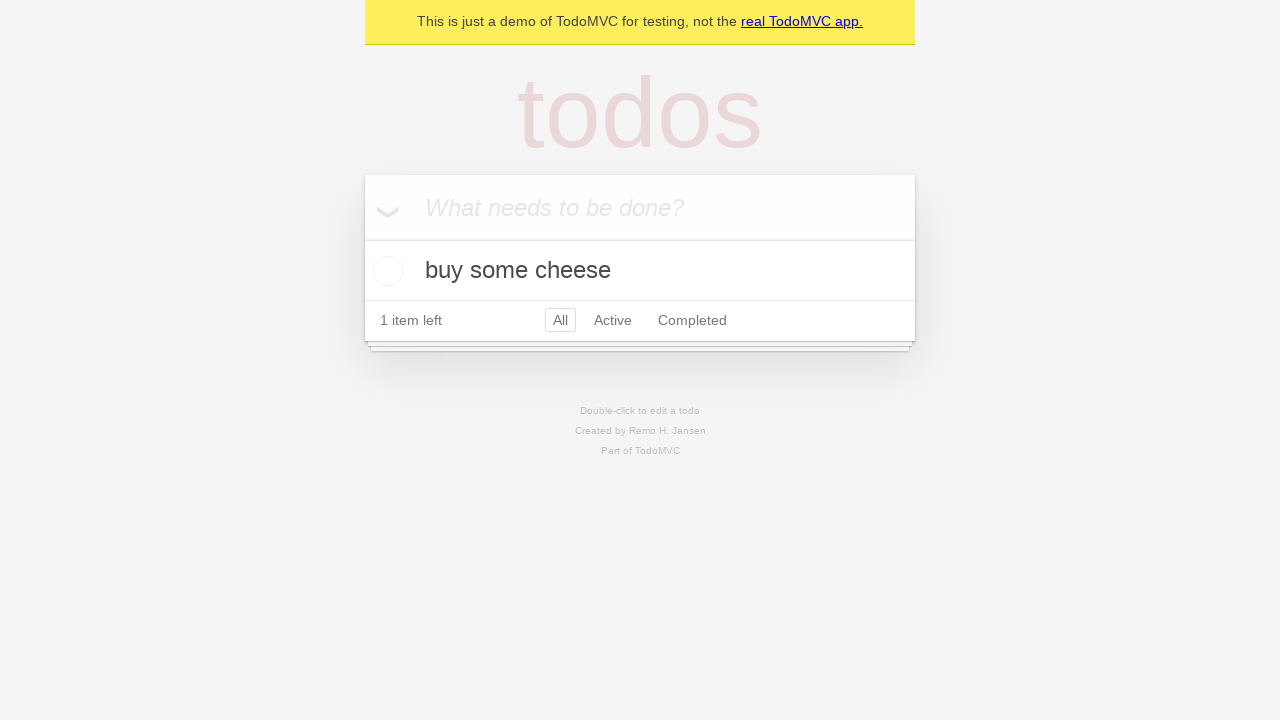

Filled second todo input with 'feed the cat' on .new-todo
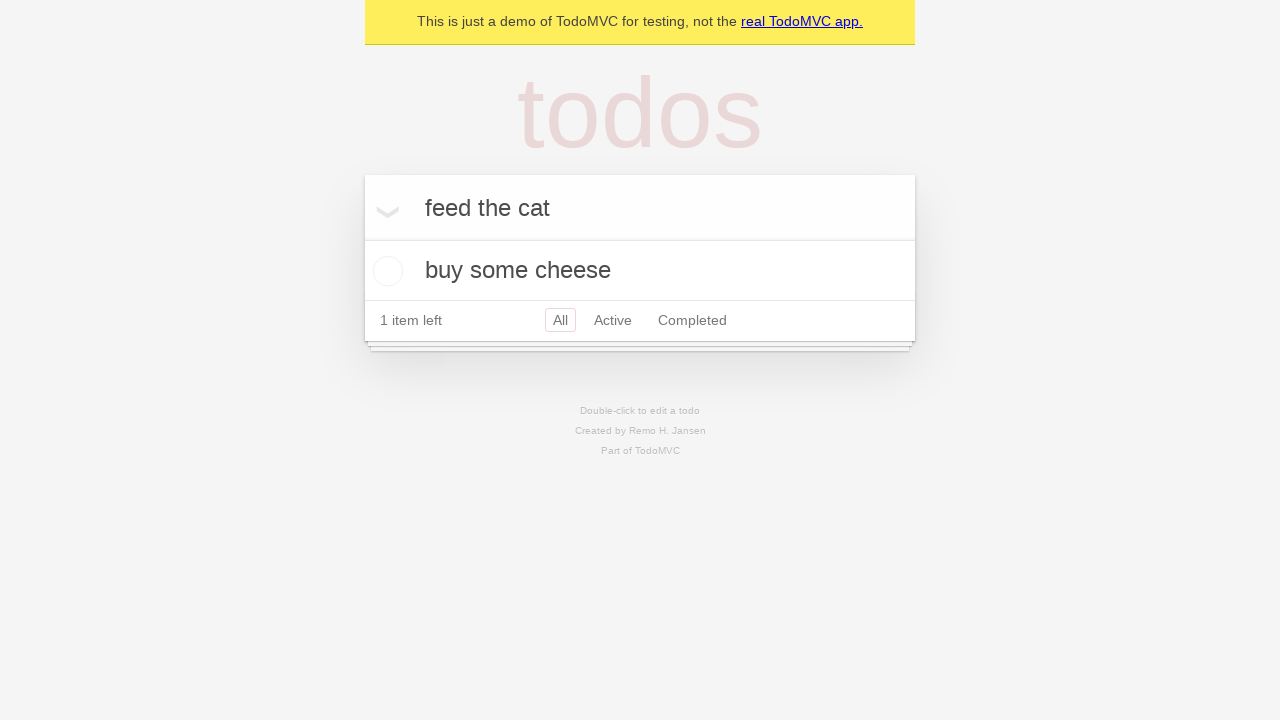

Pressed Enter to add second todo on .new-todo
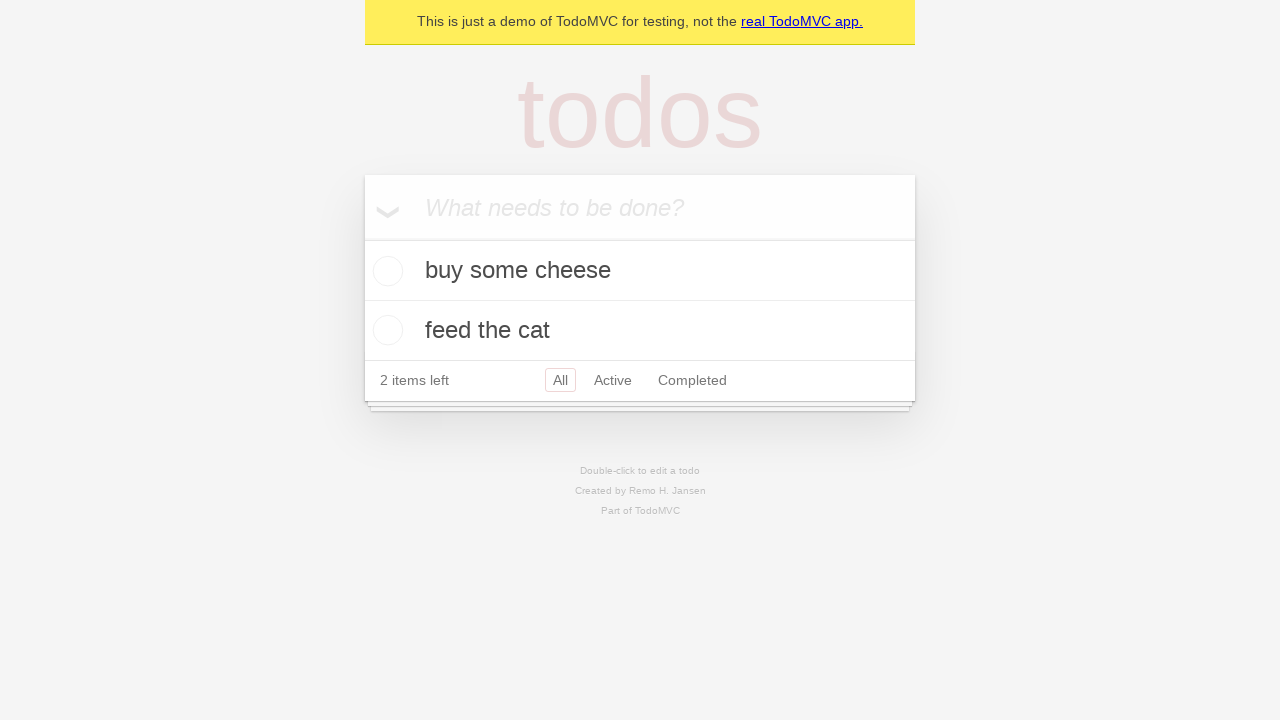

Filled third todo input with 'book a doctors appointment' on .new-todo
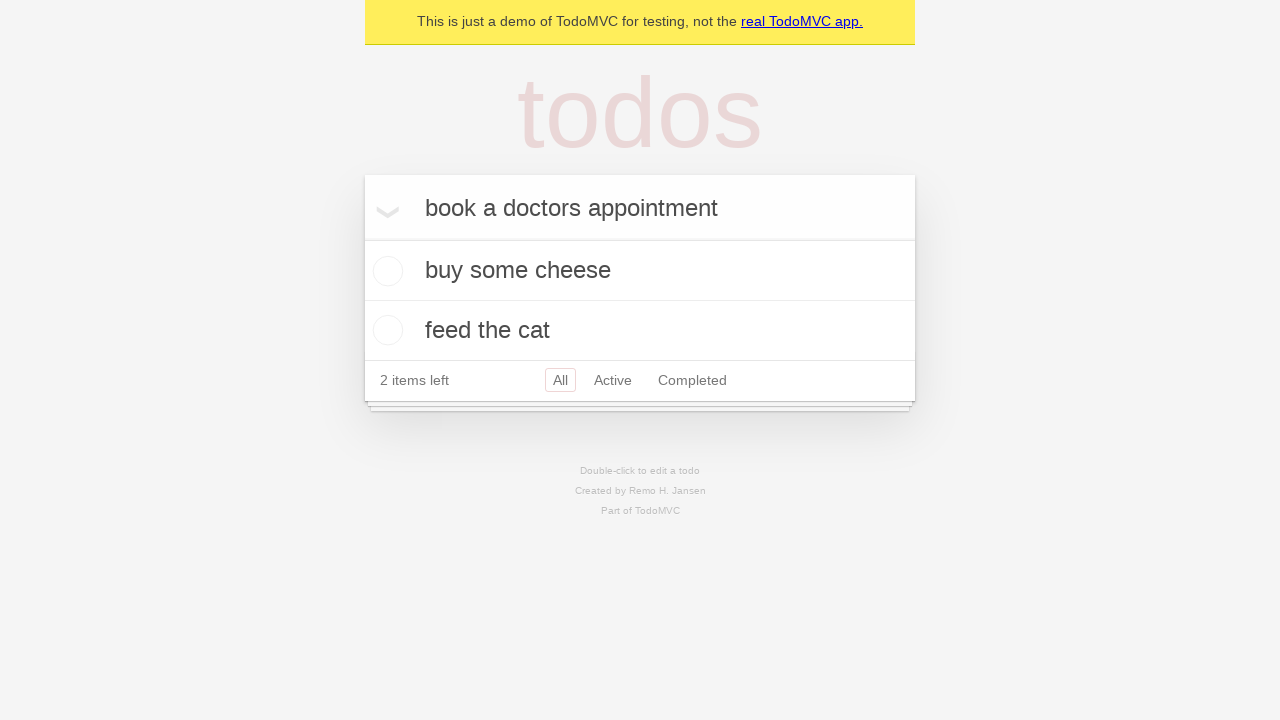

Pressed Enter to add third todo on .new-todo
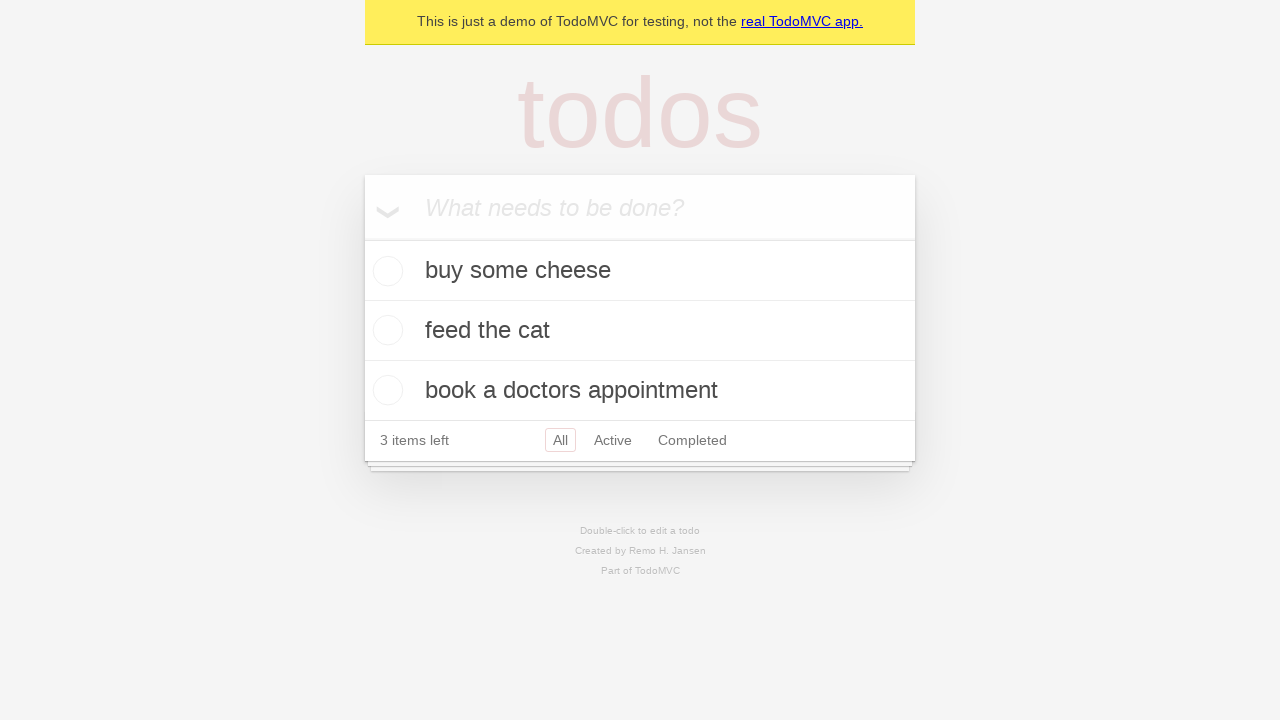

Waited for all three todos to be added to the list
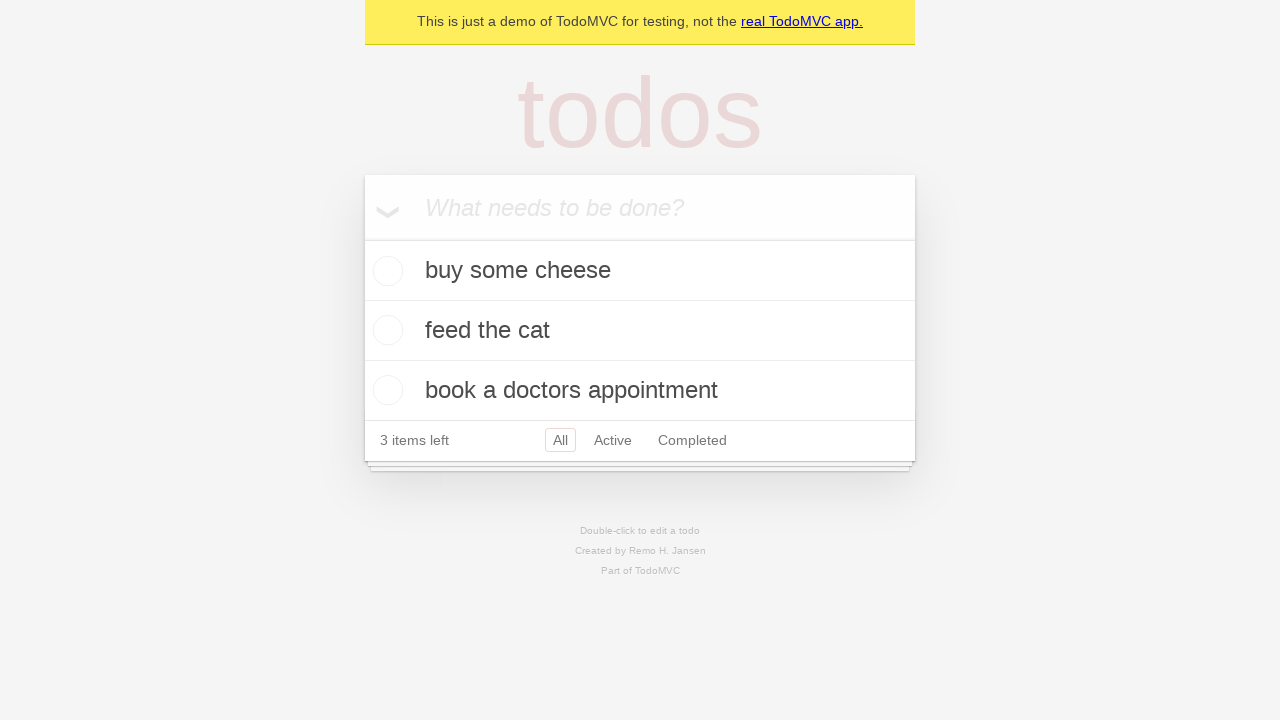

Checked the second todo item as completed at (385, 330) on .todo-list li .toggle >> nth=1
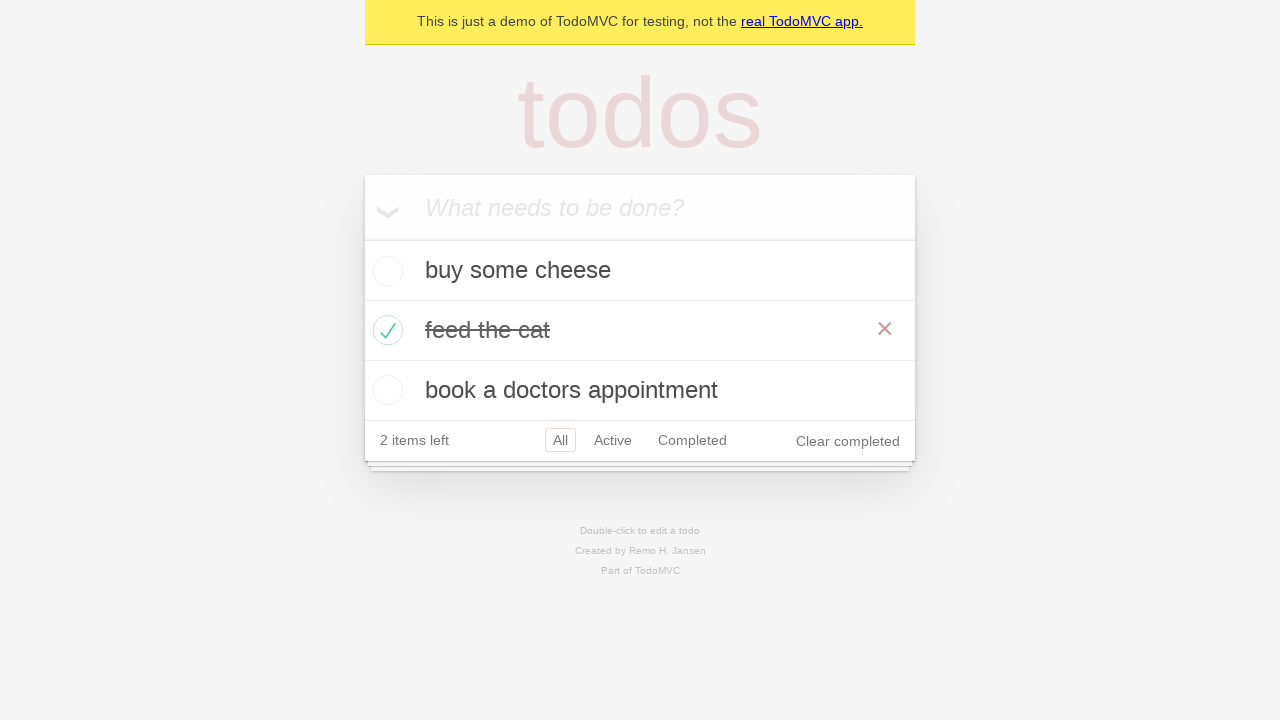

Clicked Completed filter to display only completed items at (692, 440) on .filters >> text=Completed
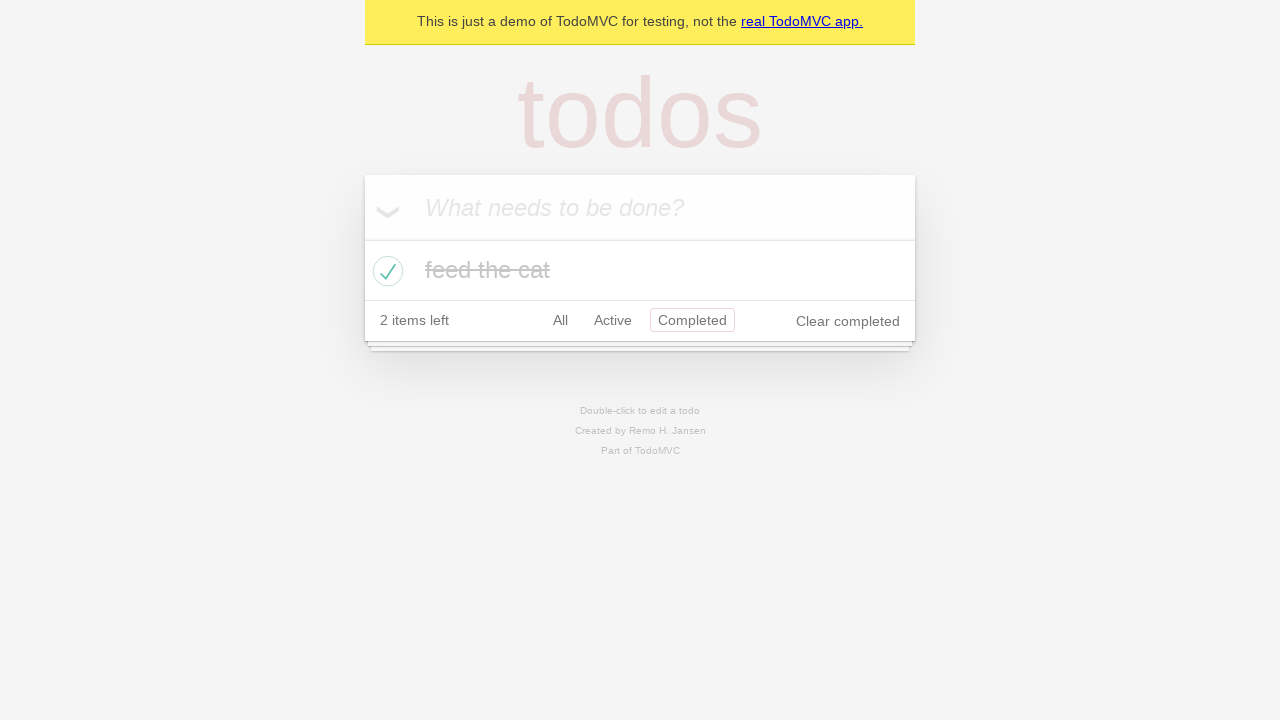

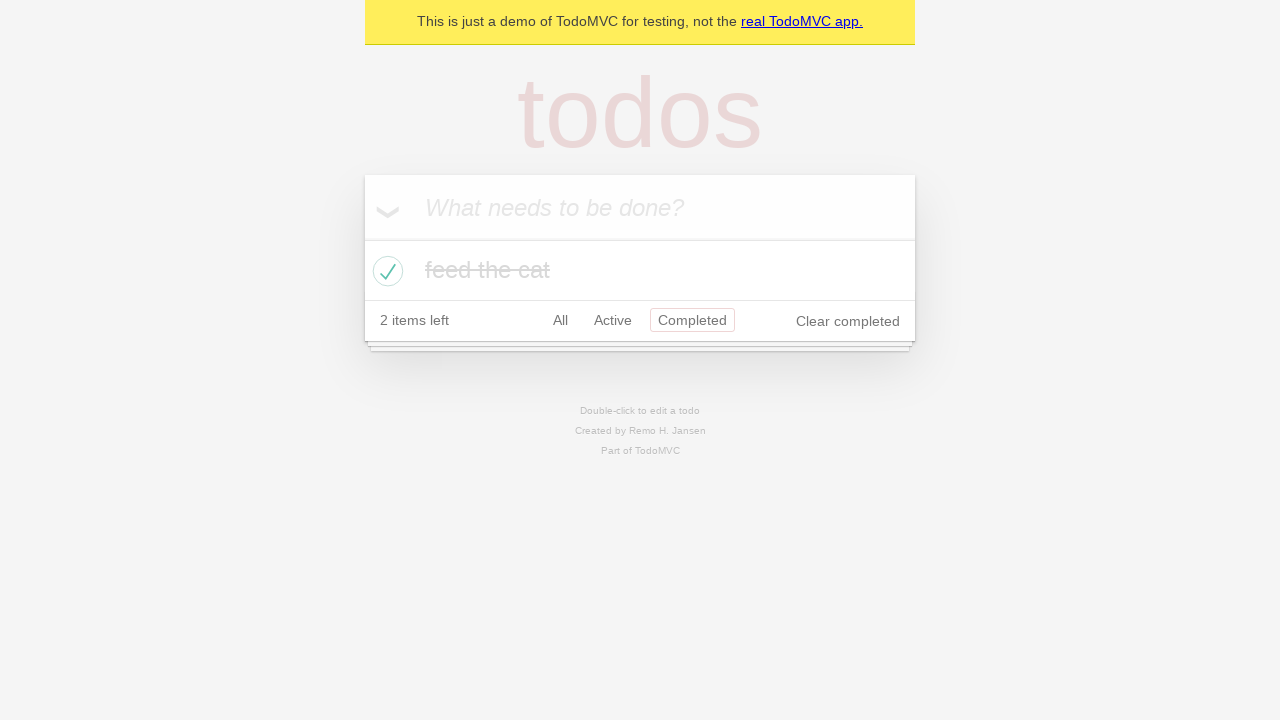